Tests the dropdown menu by selecting each of the 3 options in sequence

Starting URL: https://rahulshettyacademy.com/AutomationPractice/

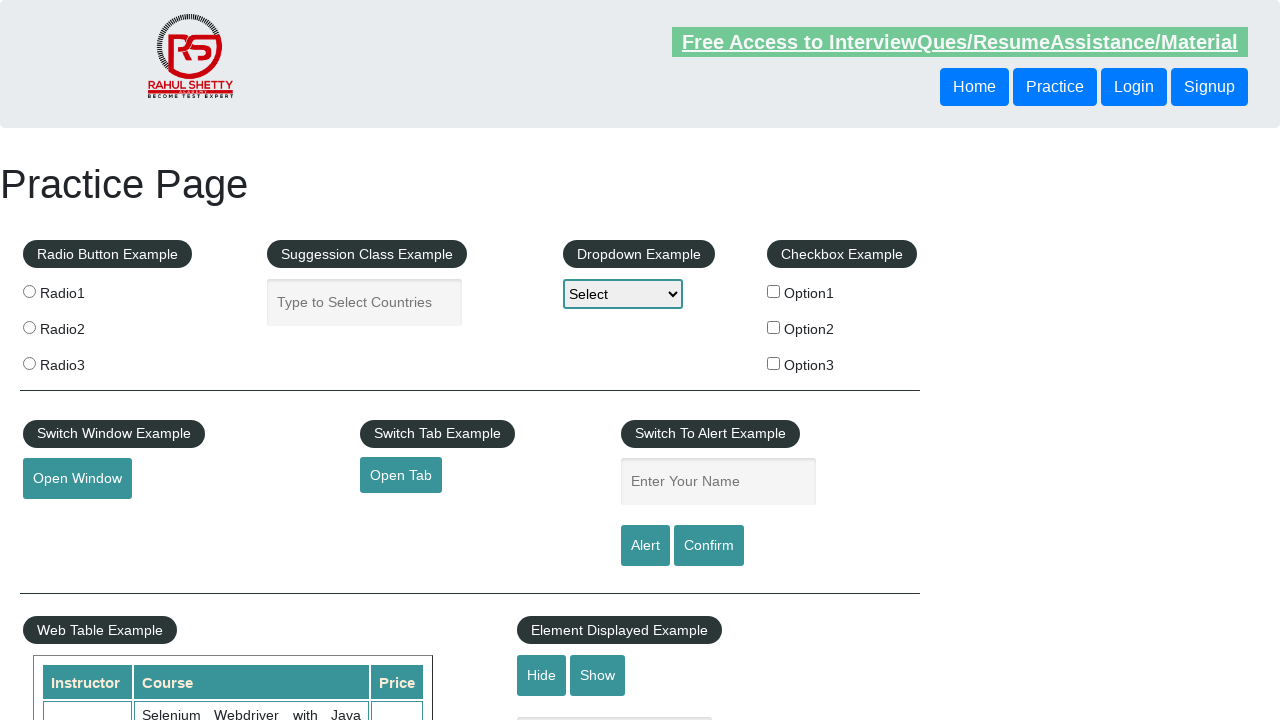

Selected option 1 from dropdown menu on #dropdown-class-example
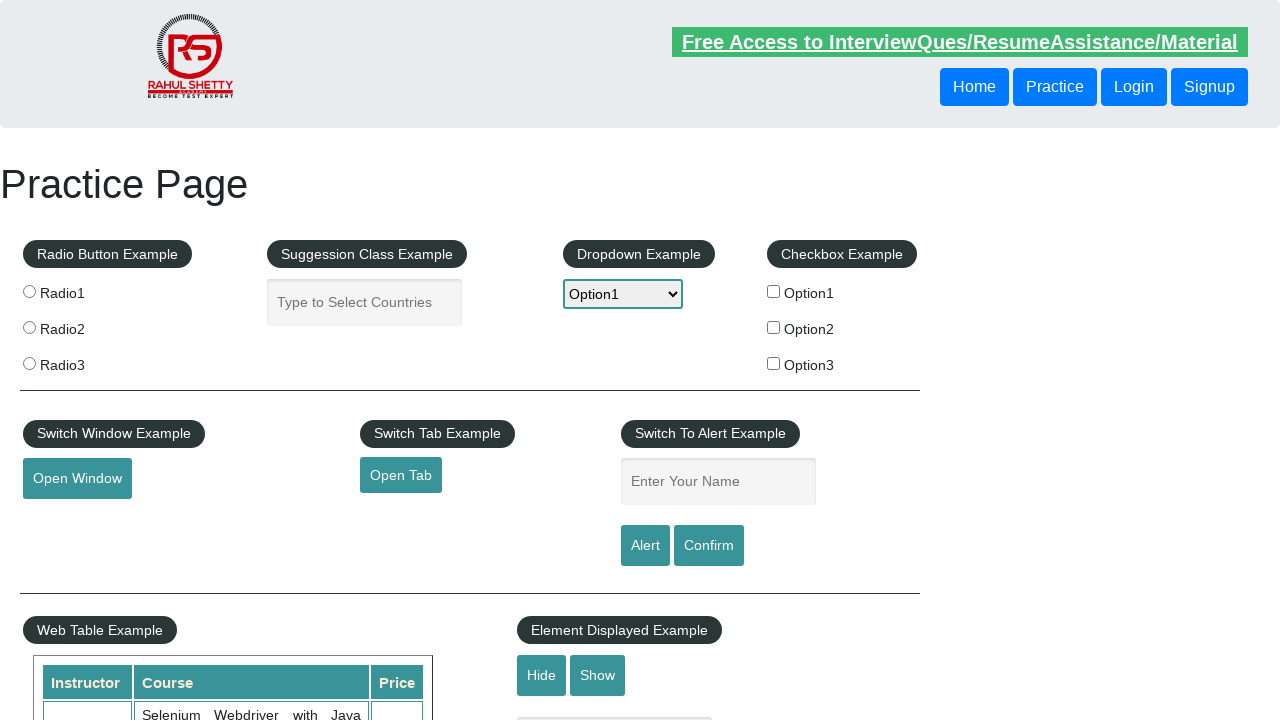

Selected option 2 from dropdown menu on #dropdown-class-example
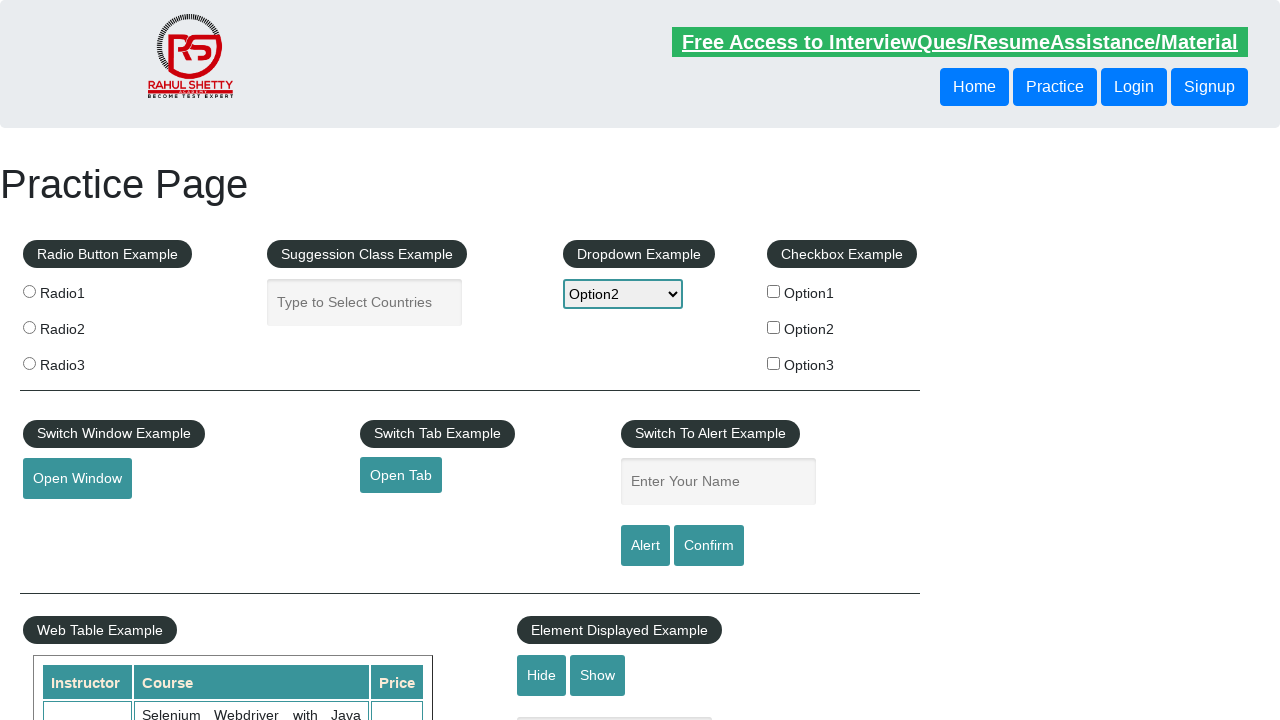

Selected option 3 from dropdown menu on #dropdown-class-example
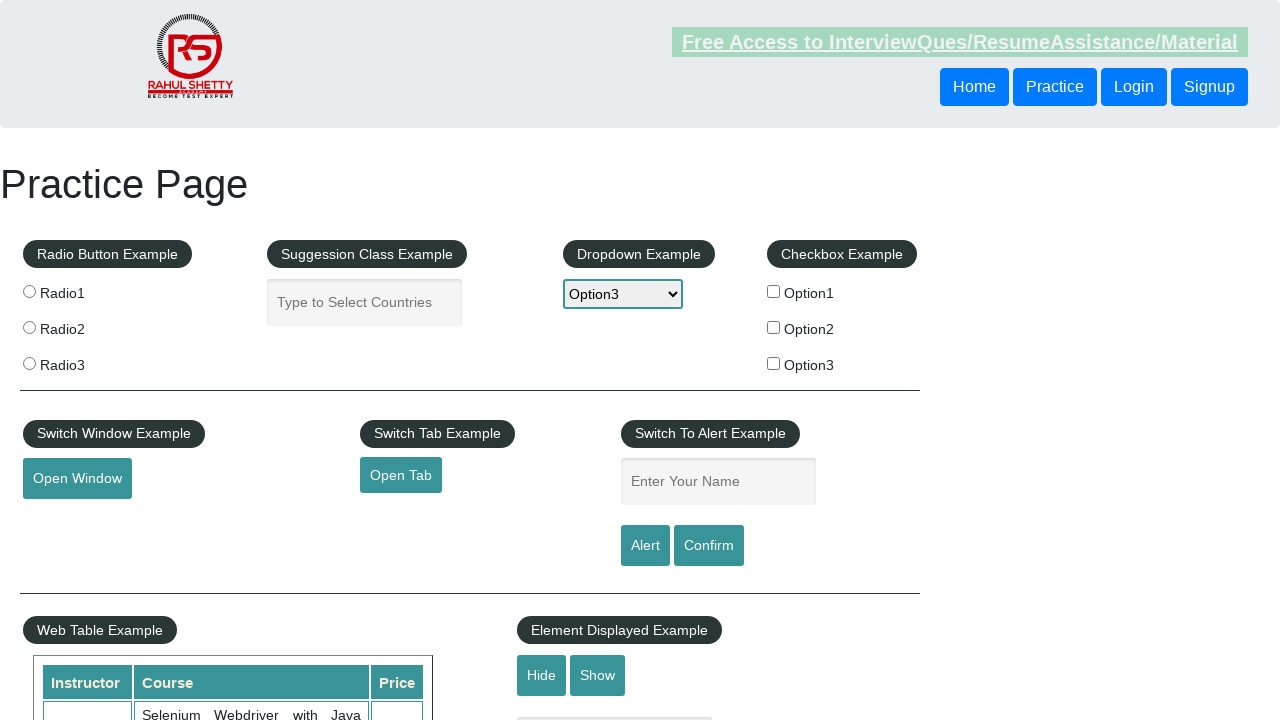

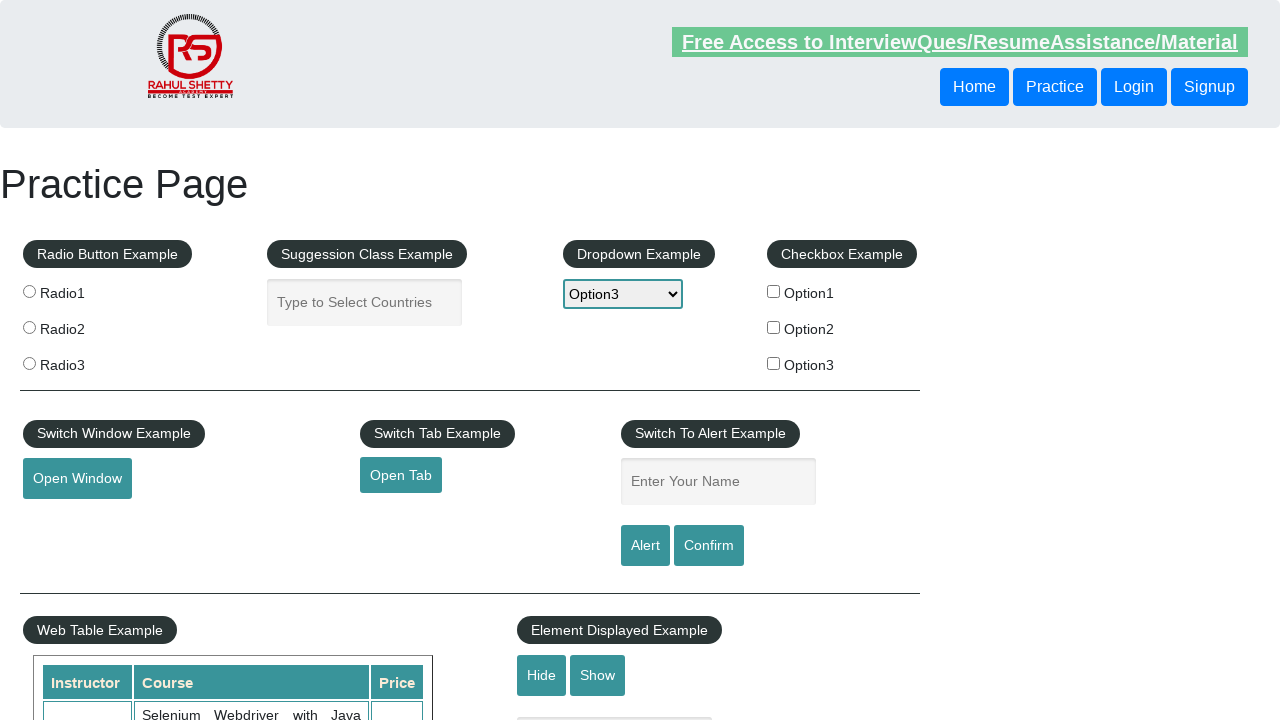